Tests navigation on Playwright documentation site by clicking the "Get started" link and verifying the Installation heading appears

Starting URL: https://playwright.dev/

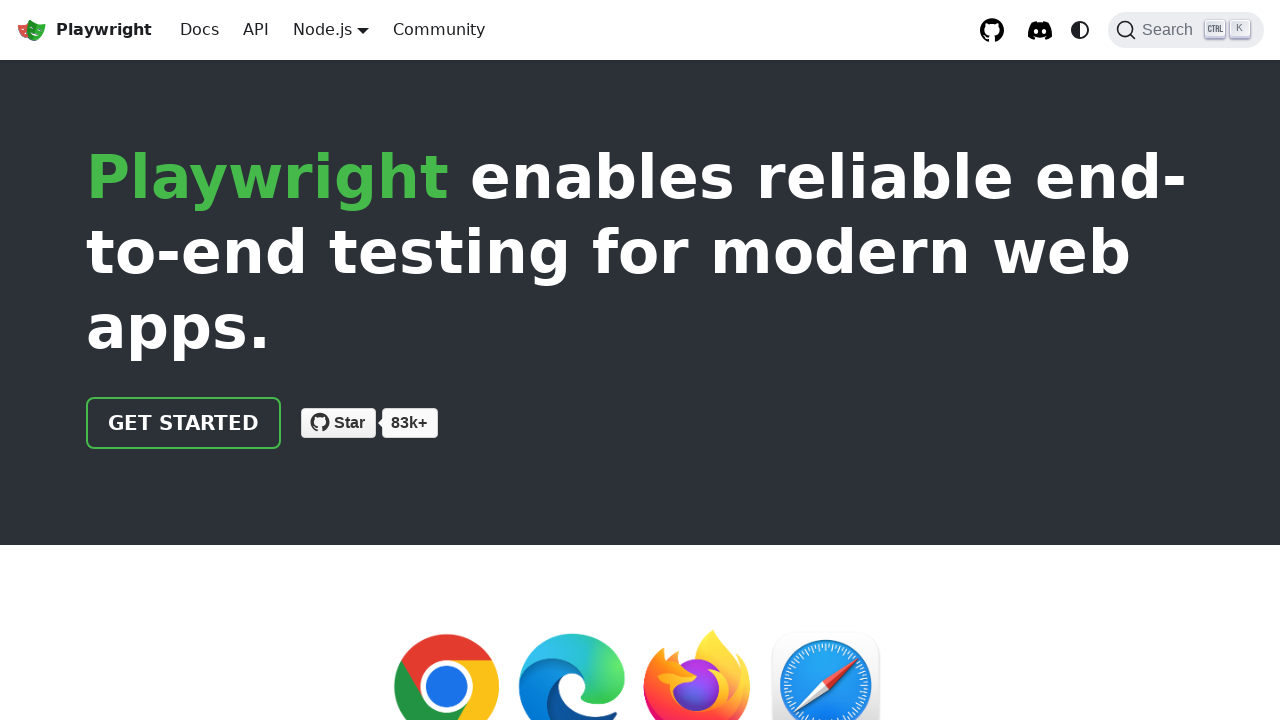

Clicked the 'Get started' link on Playwright documentation homepage at (184, 423) on internal:role=link[name="Get started"i]
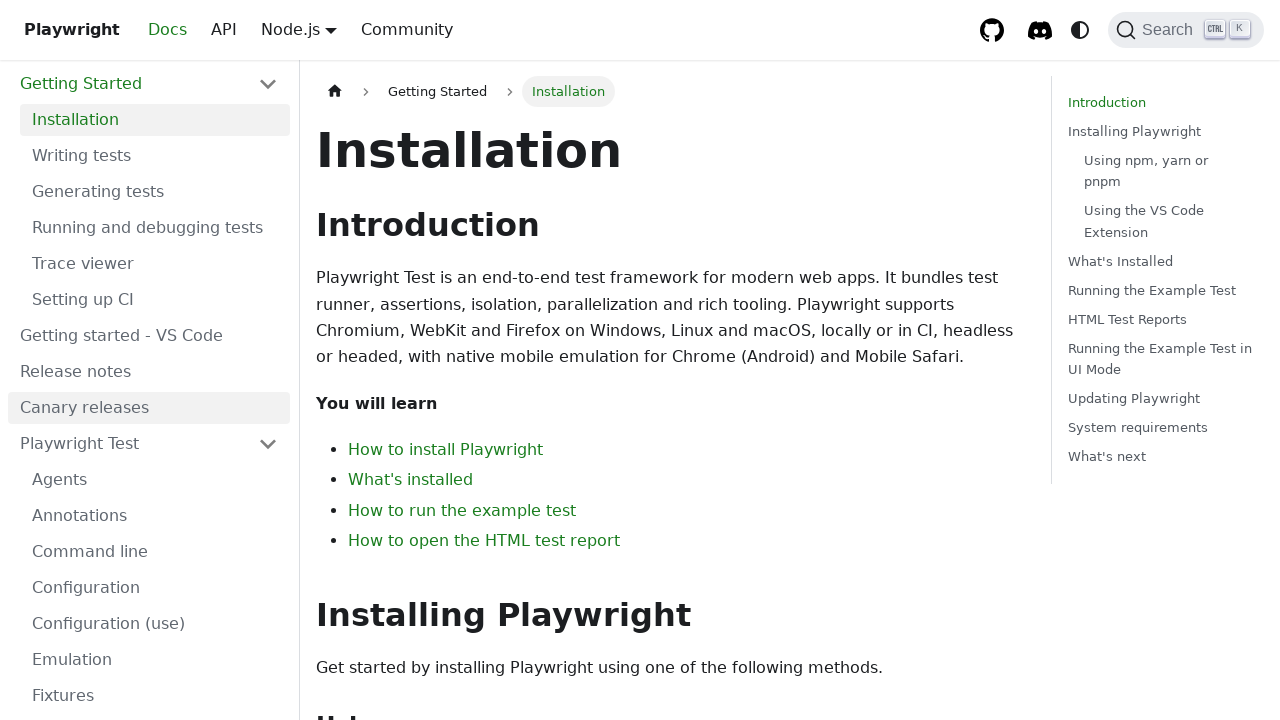

Installation heading appeared on the page
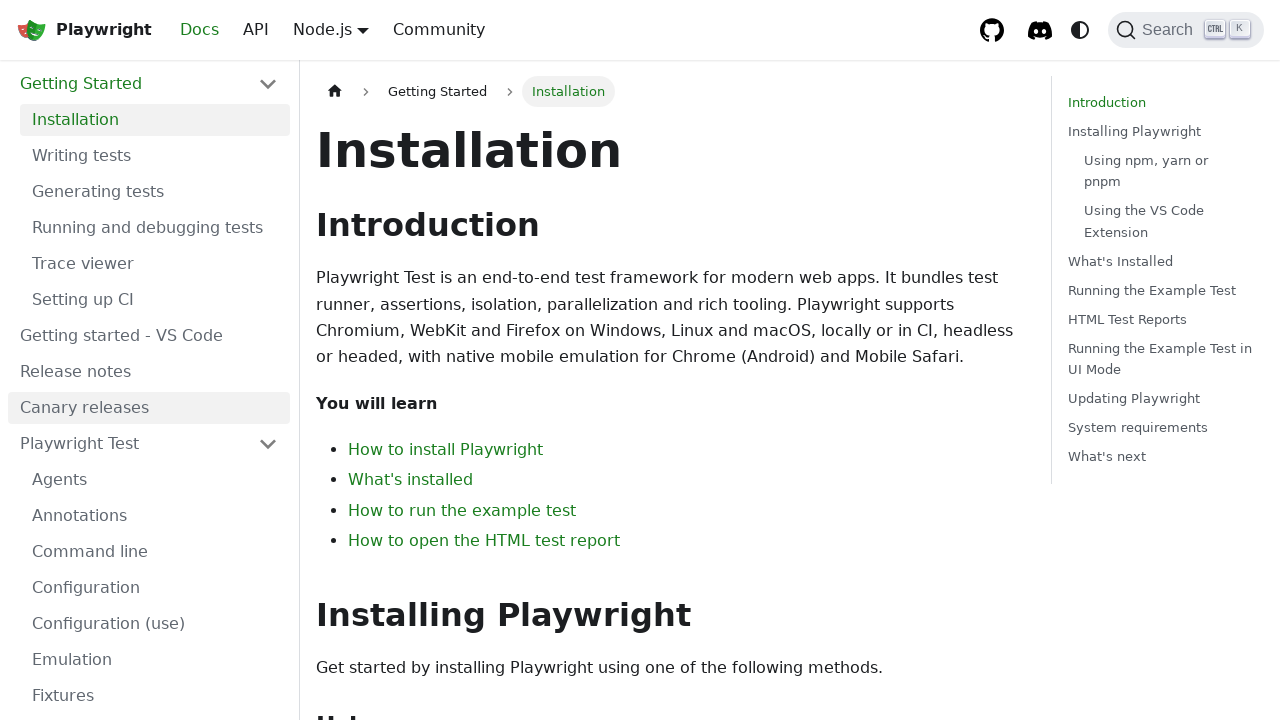

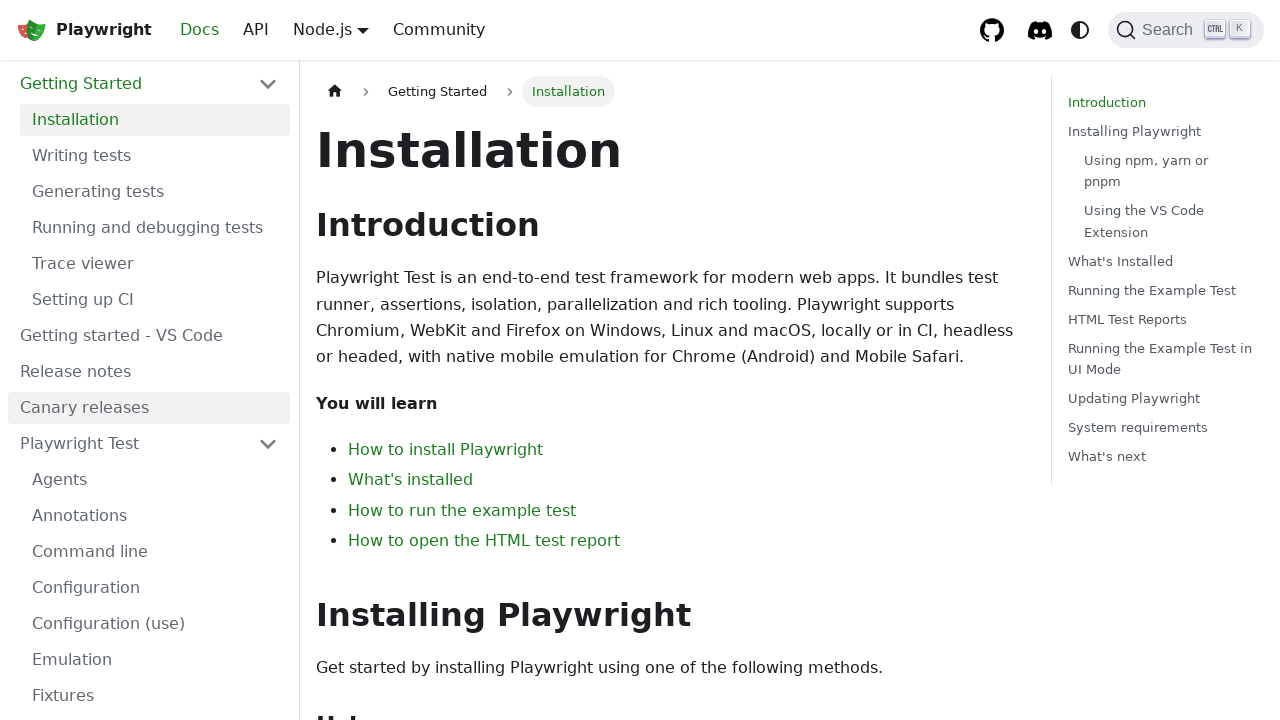